Tests drag and drop functionality on jQuery UI demo page by dragging an element into a droppable area within an iframe

Starting URL: https://jqueryui.com/droppable/

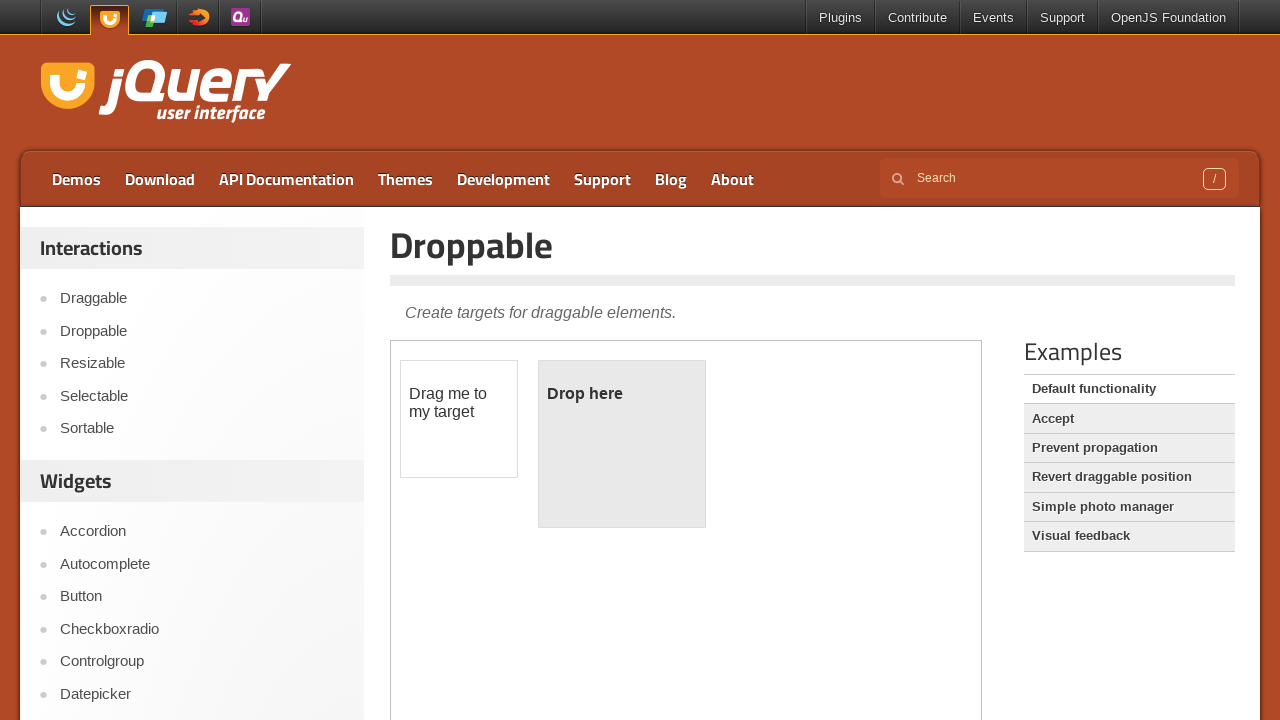

Located the demo iframe containing drag and drop elements
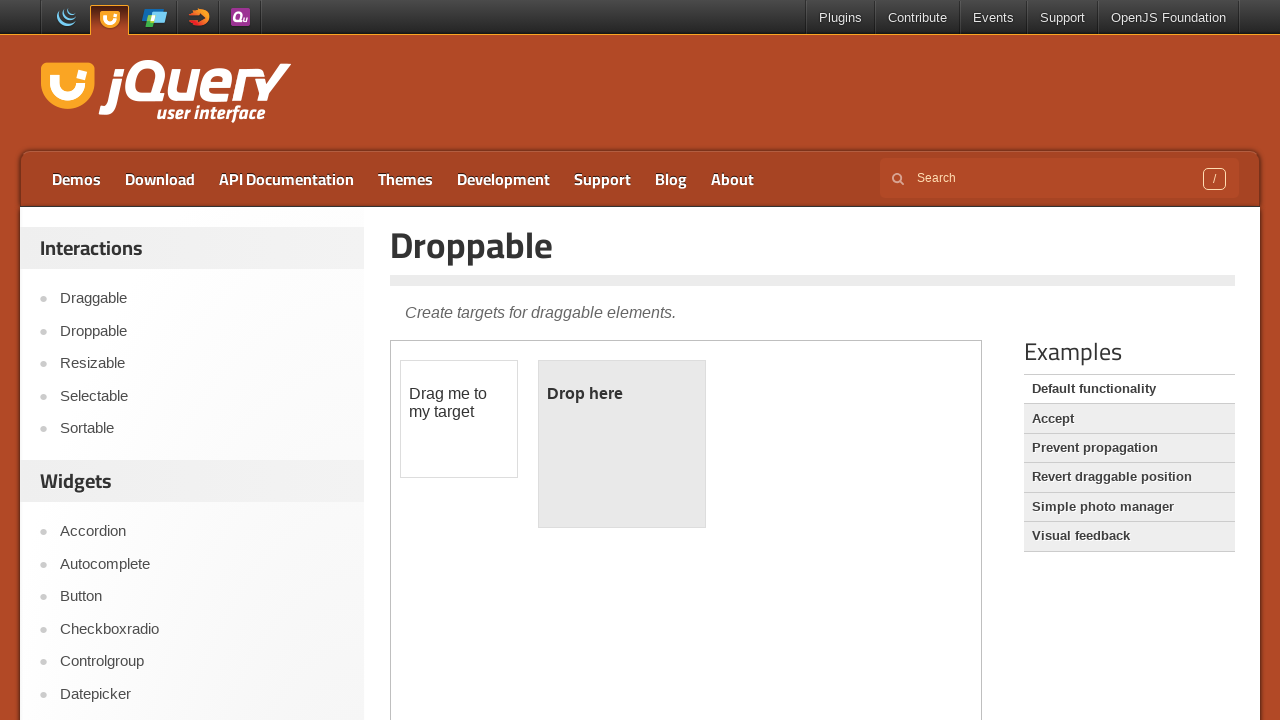

Located the draggable element with id 'draggable'
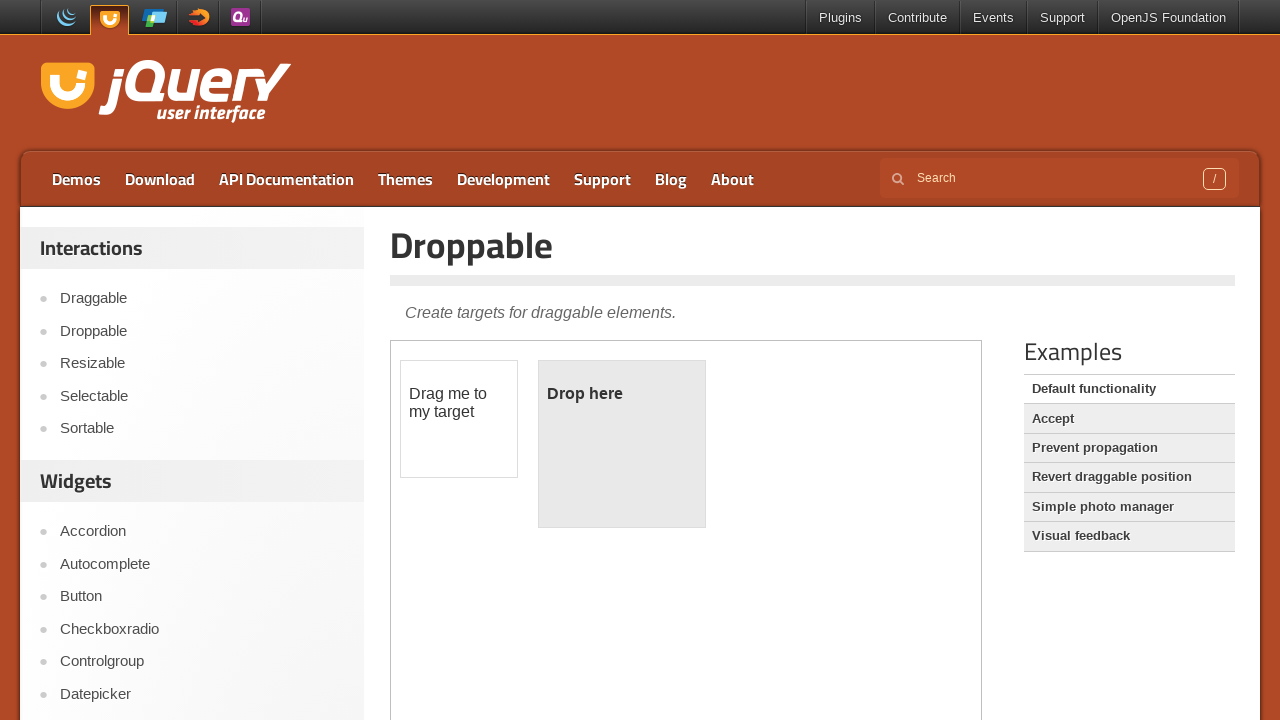

Located the droppable target element with id 'droppable'
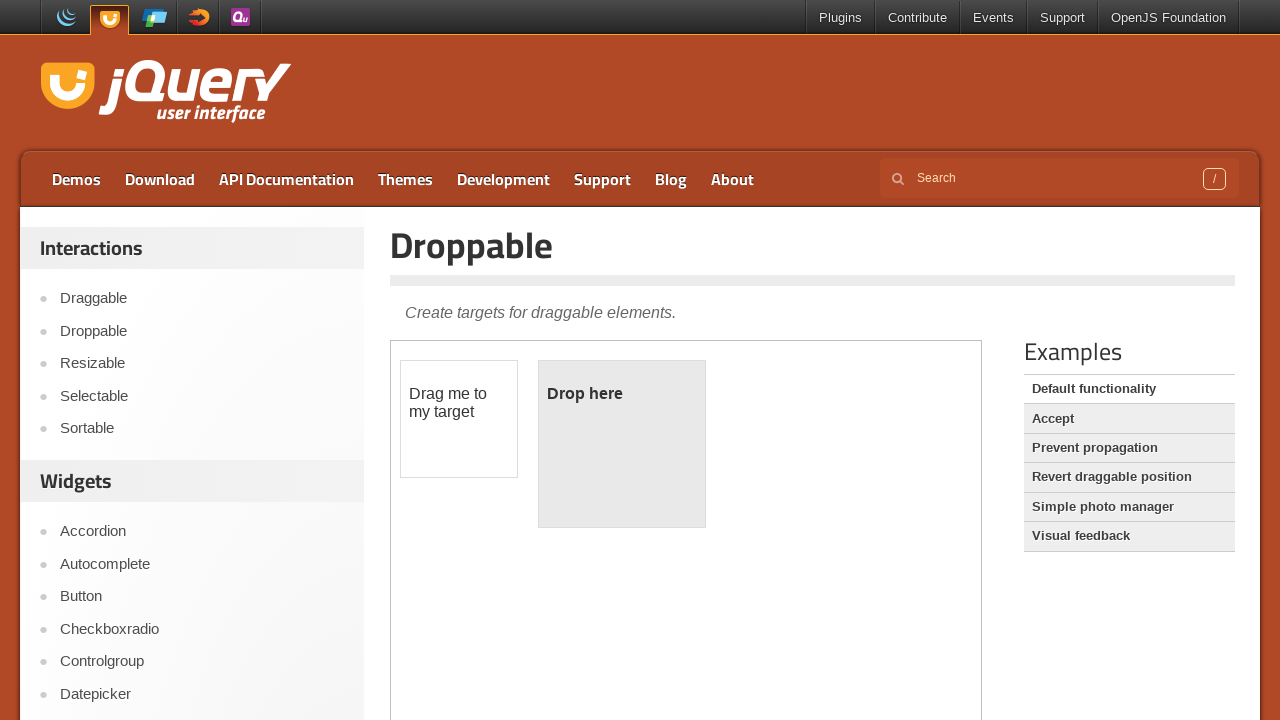

Dragged the source element onto the target droppable area at (622, 444)
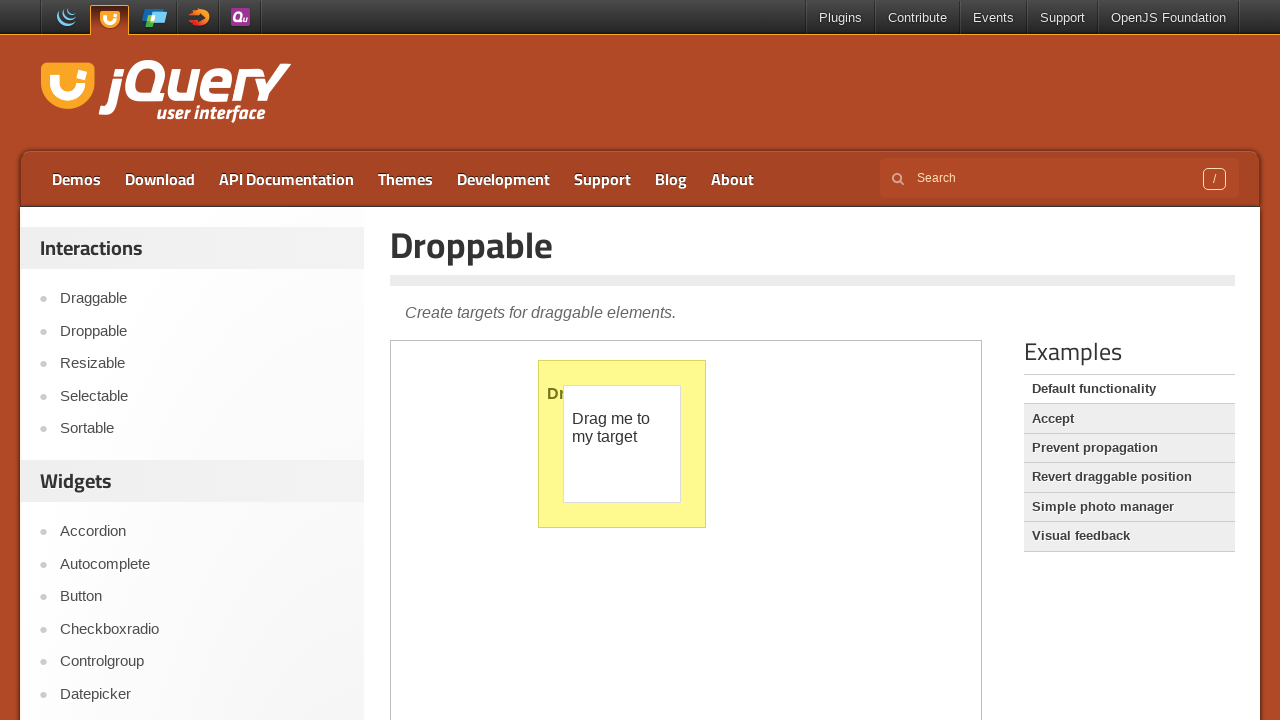

Retrieved the inner text of the target element to verify the drop operation
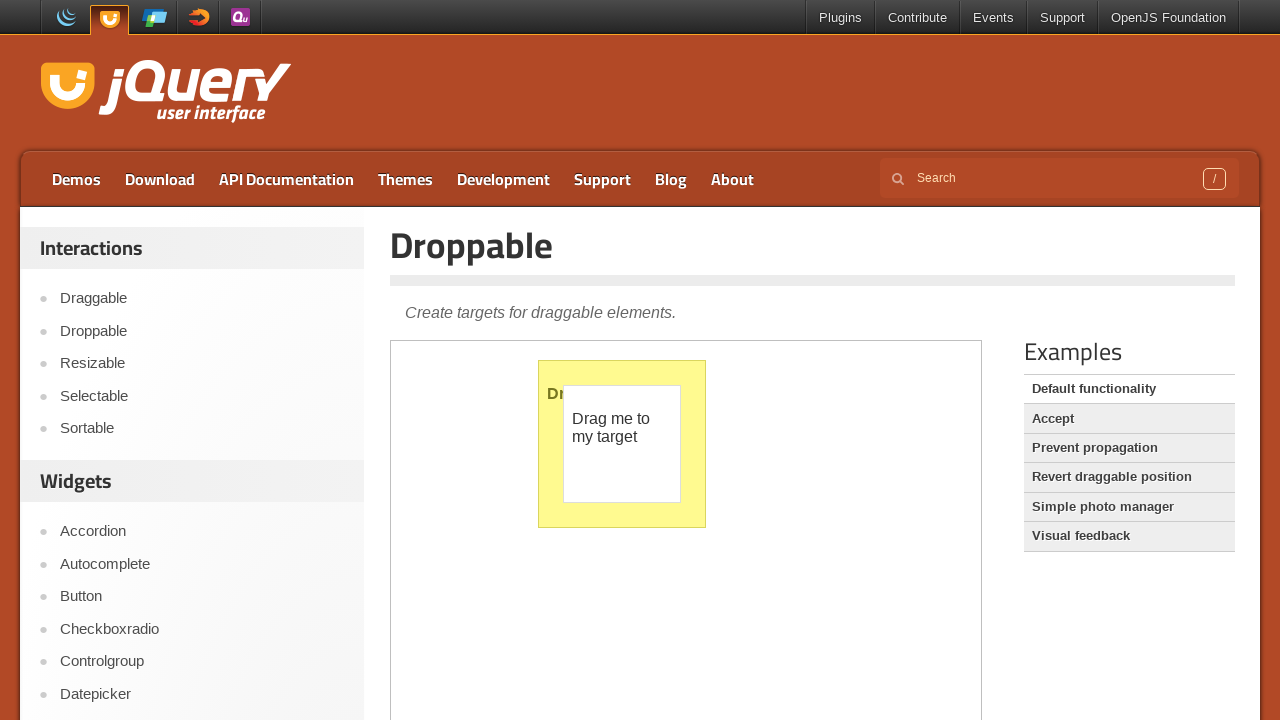

Verified that the target element contains 'Dropped!' text, confirming successful drag and drop
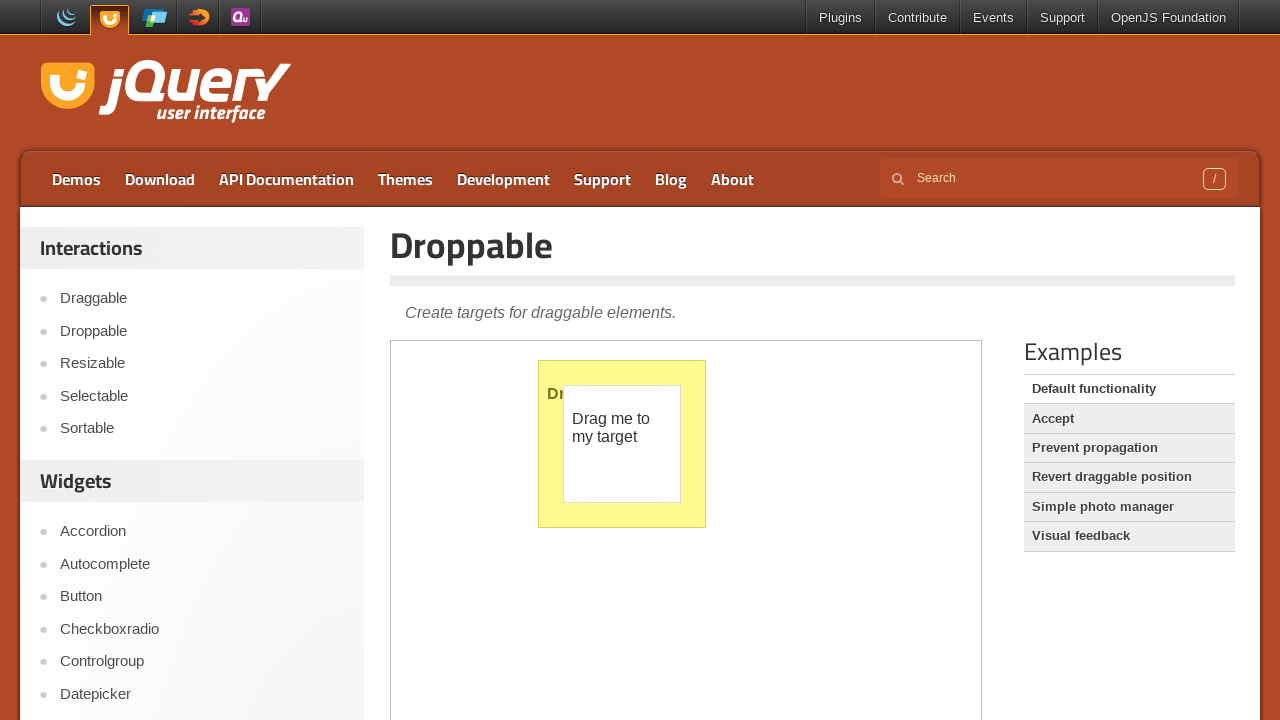

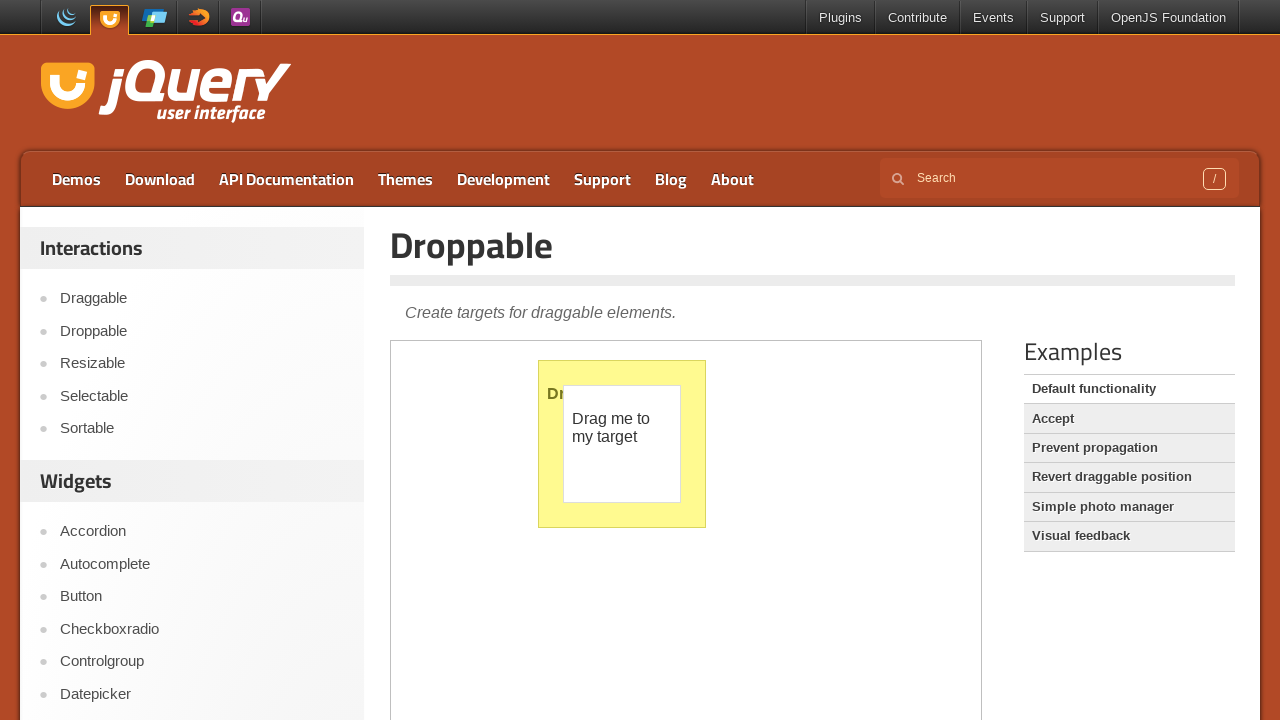